Tests the text box form on DemoQA by filling in user name, email, current address, and permanent address fields, then submitting the form and verifying the output is displayed.

Starting URL: https://demoqa.com/text-box

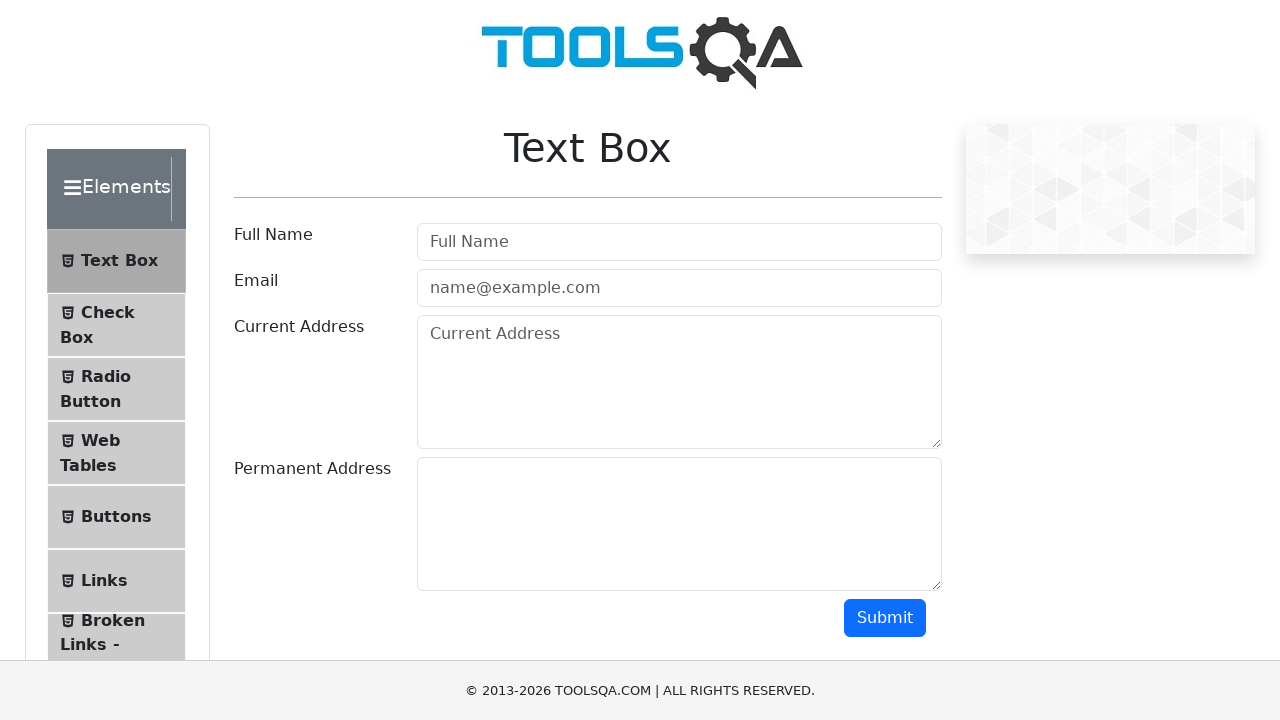

Filled user name field with 'Marcus Thompson' on #userName
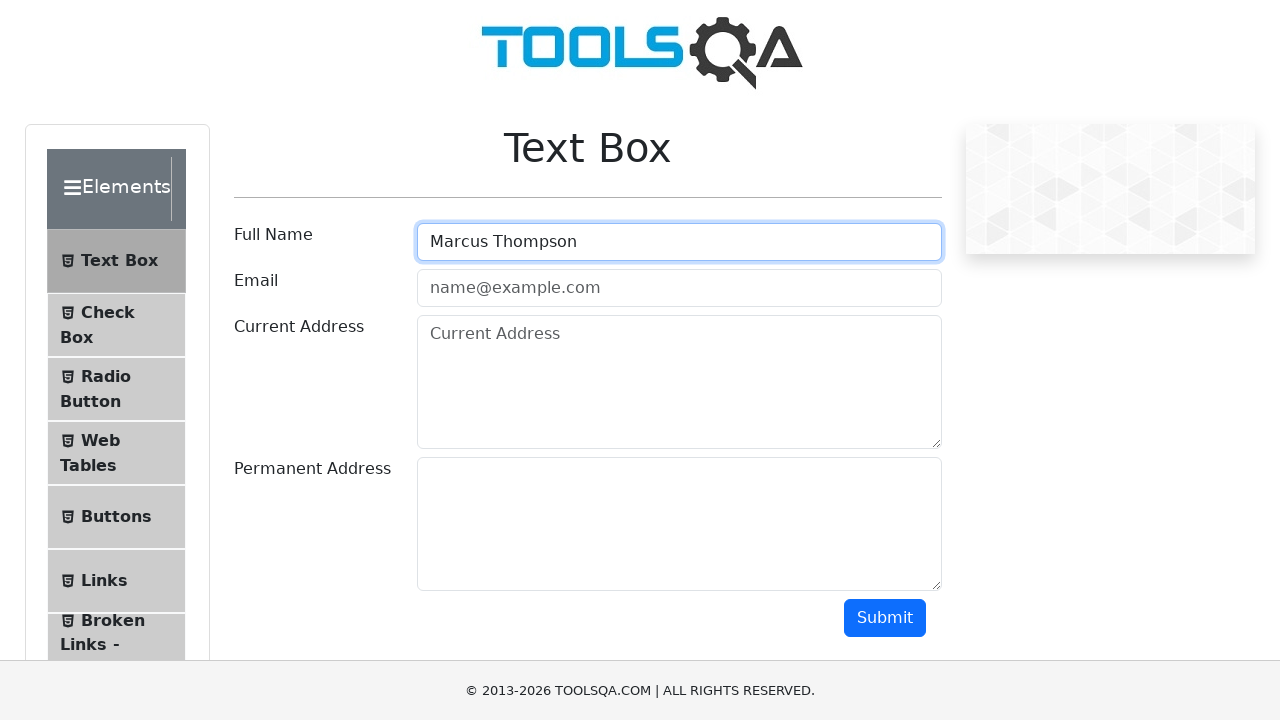

Filled email field with 'marcus.thompson@example.com' on #userEmail
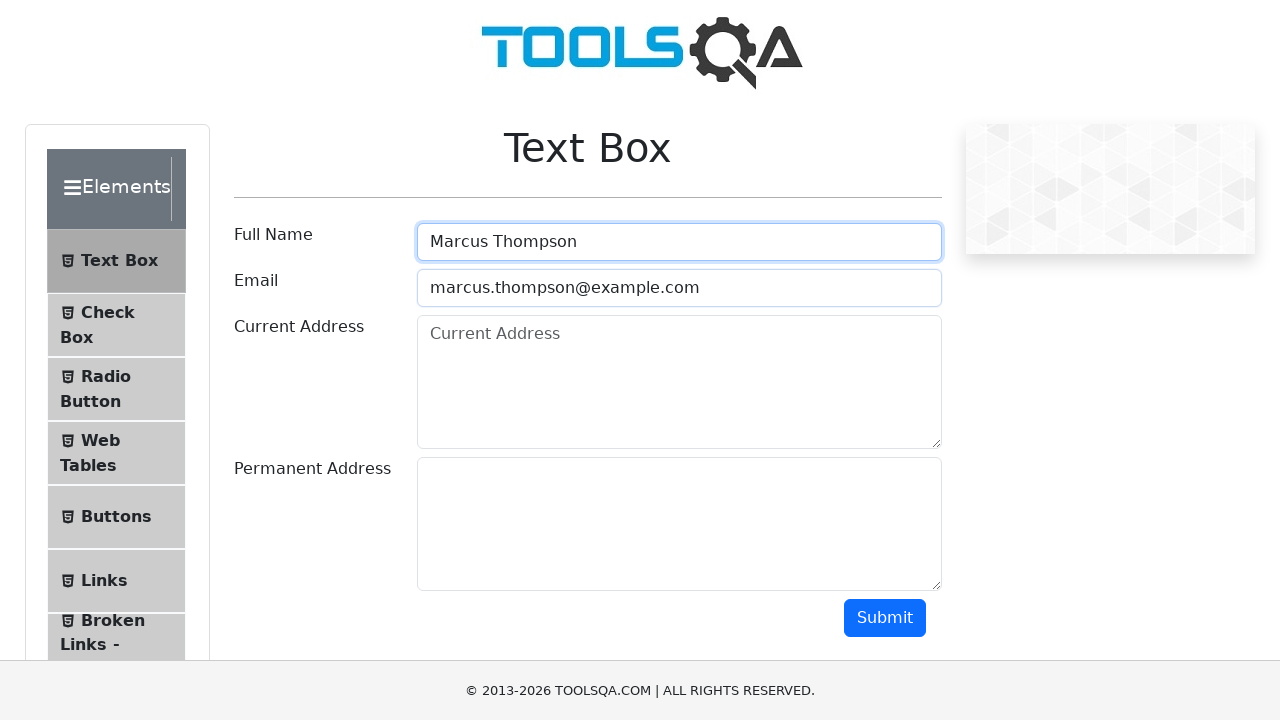

Filled current address field with '742 Evergreen Terrace, Suite 5' on #currentAddress
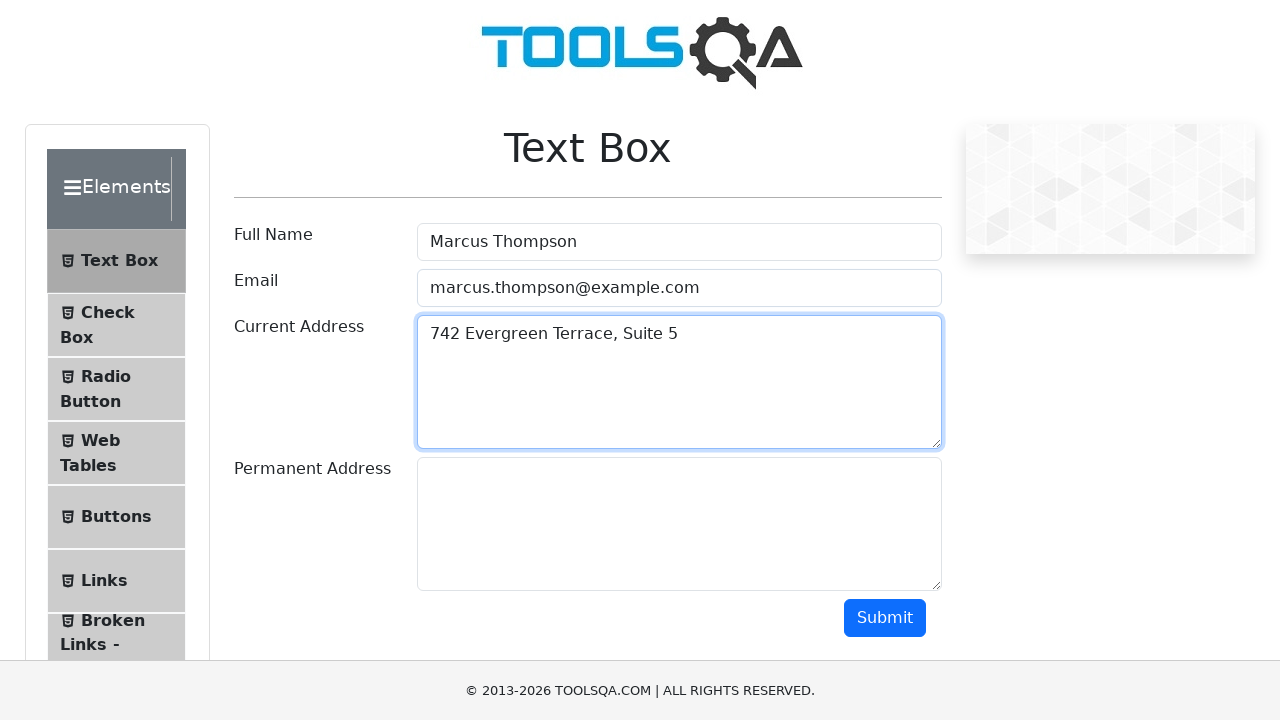

Filled permanent address field with '123 Oak Street, Apt 8B' on #permanentAddress
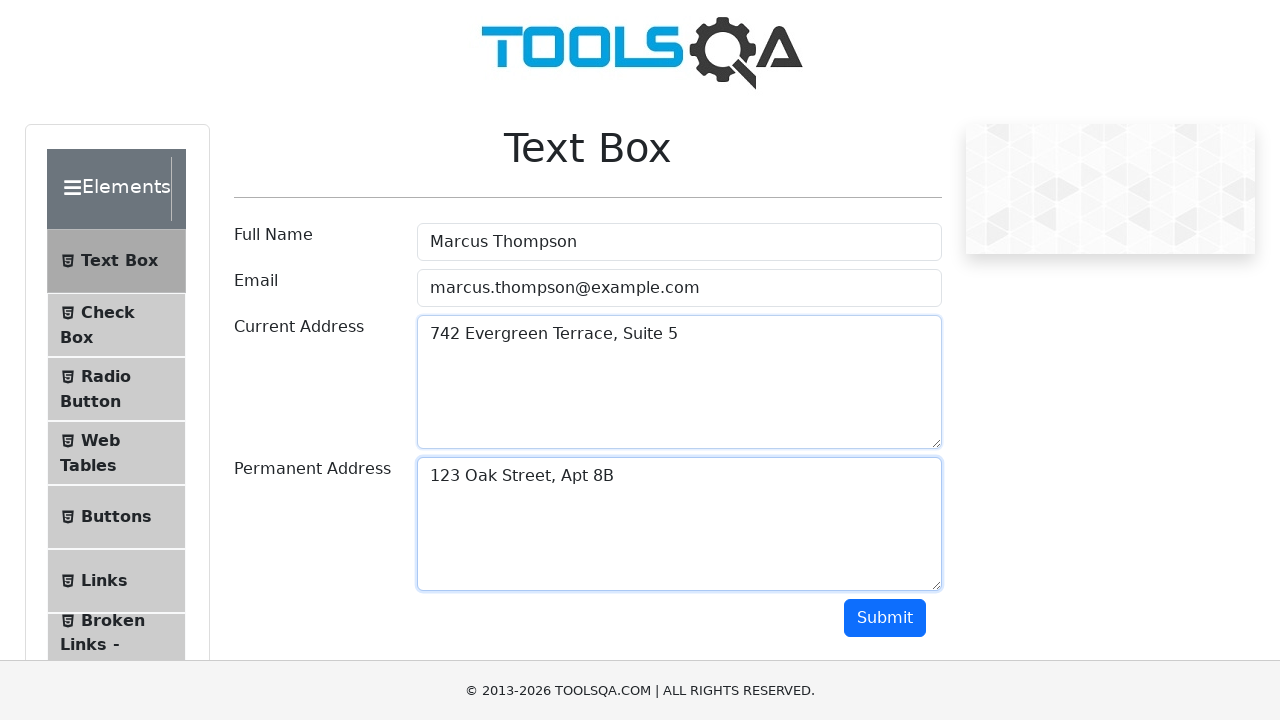

Clicked the submit button at (885, 618) on #submit
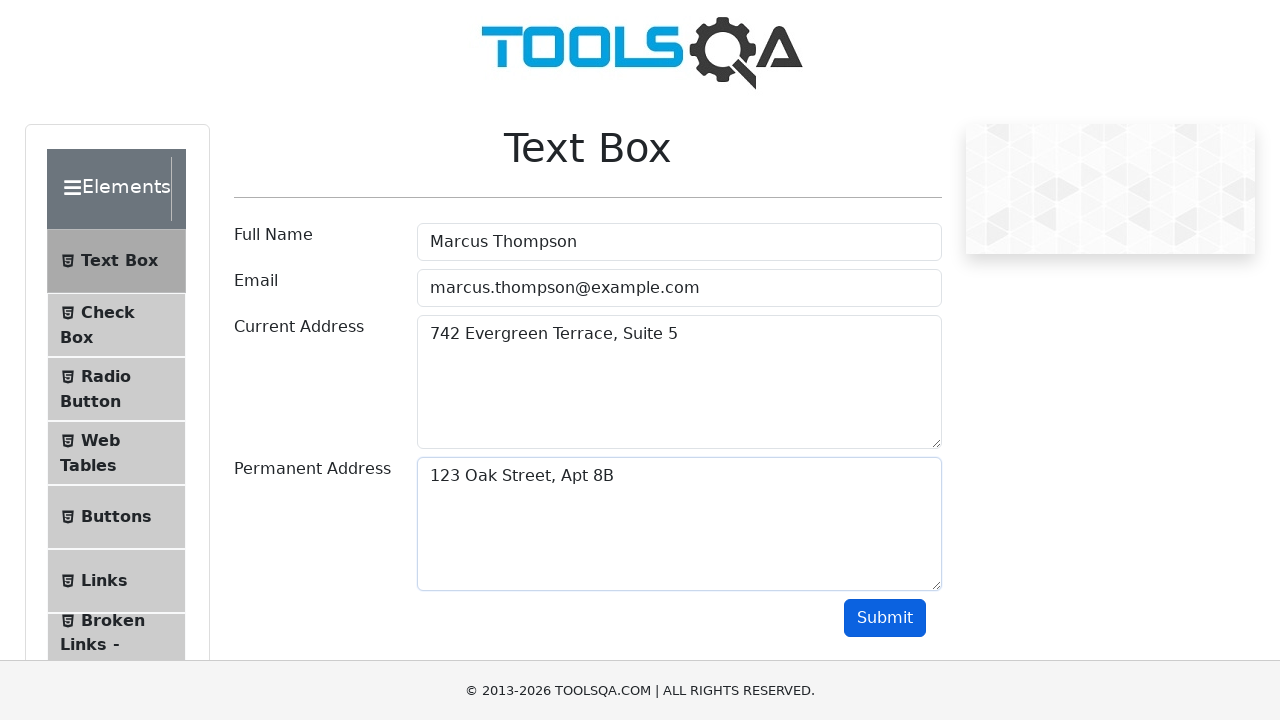

Form output displayed successfully
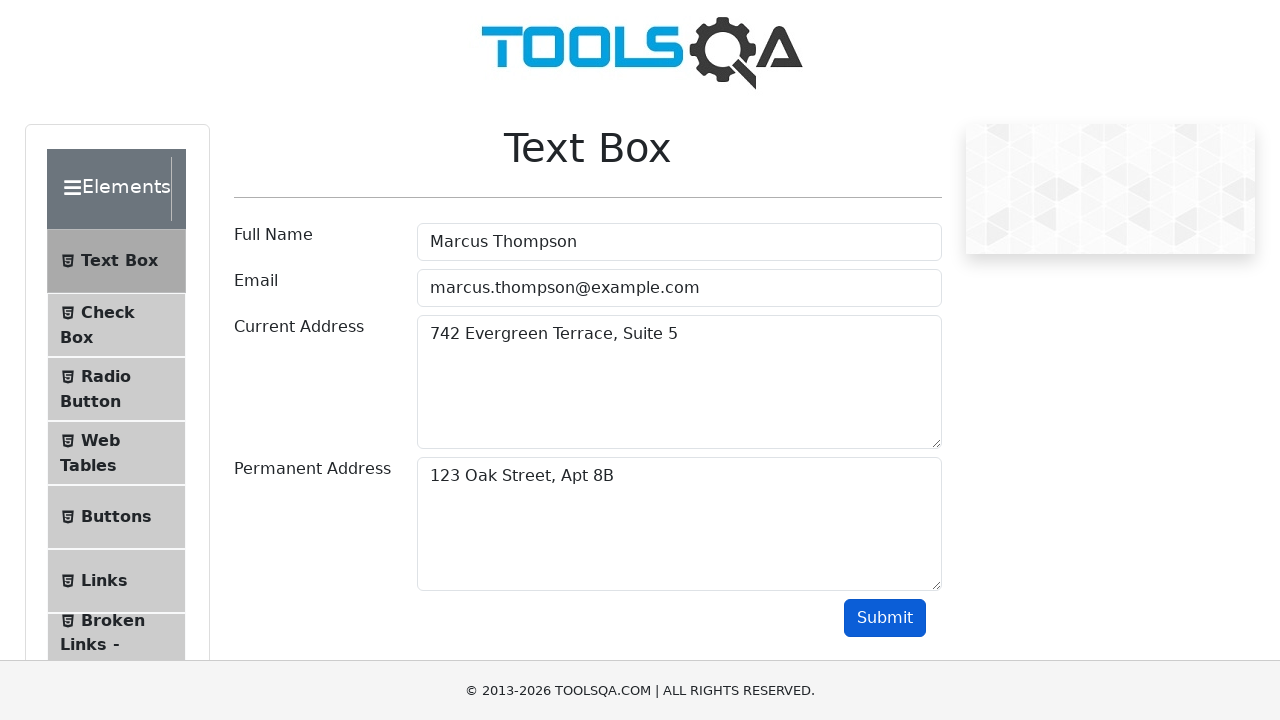

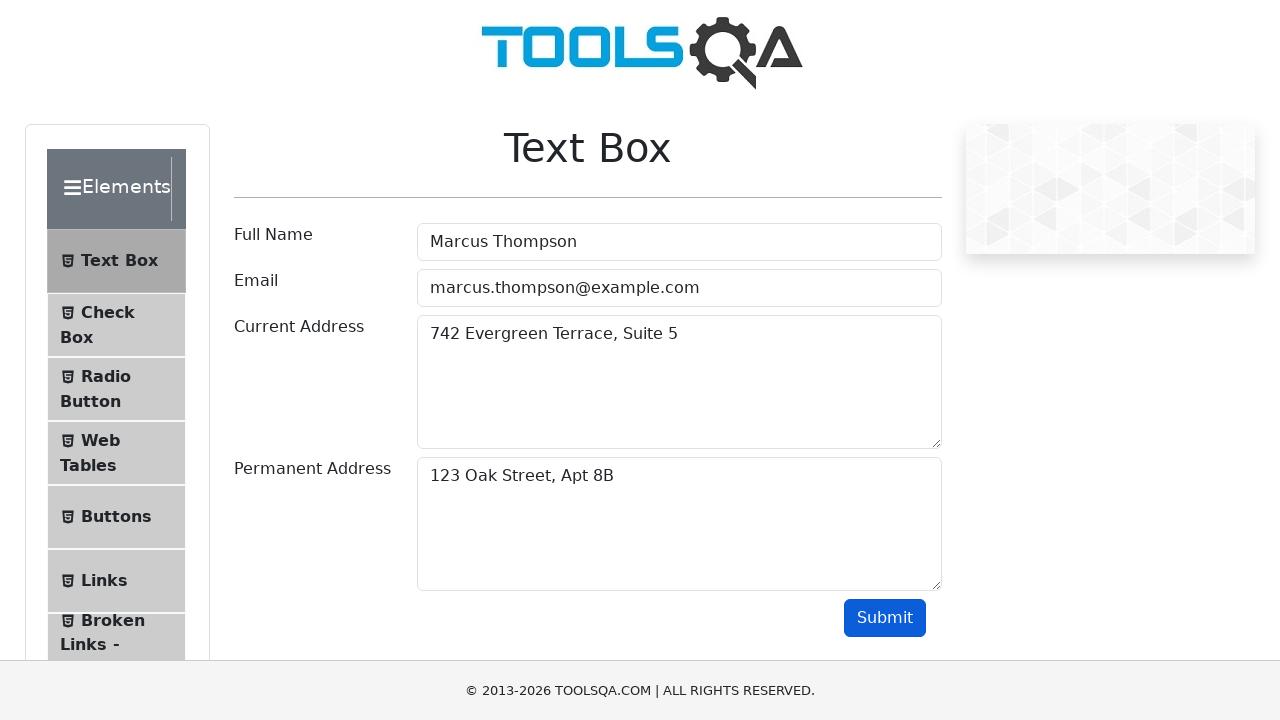